Navigates to a random user generator website and retrieves user details by clicking on name and email options

Starting URL: https://randomuser.me/

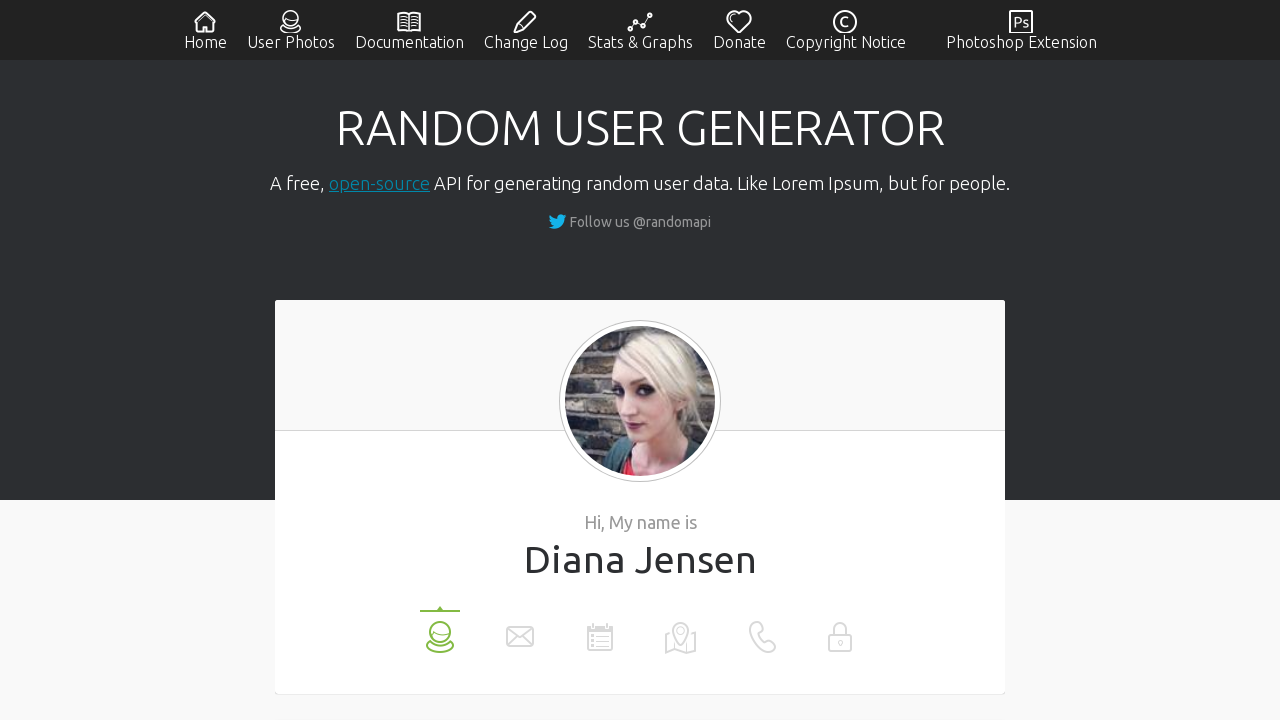

Clicked on name option to display user name at (440, 630) on xpath=//li[@data-label='name']
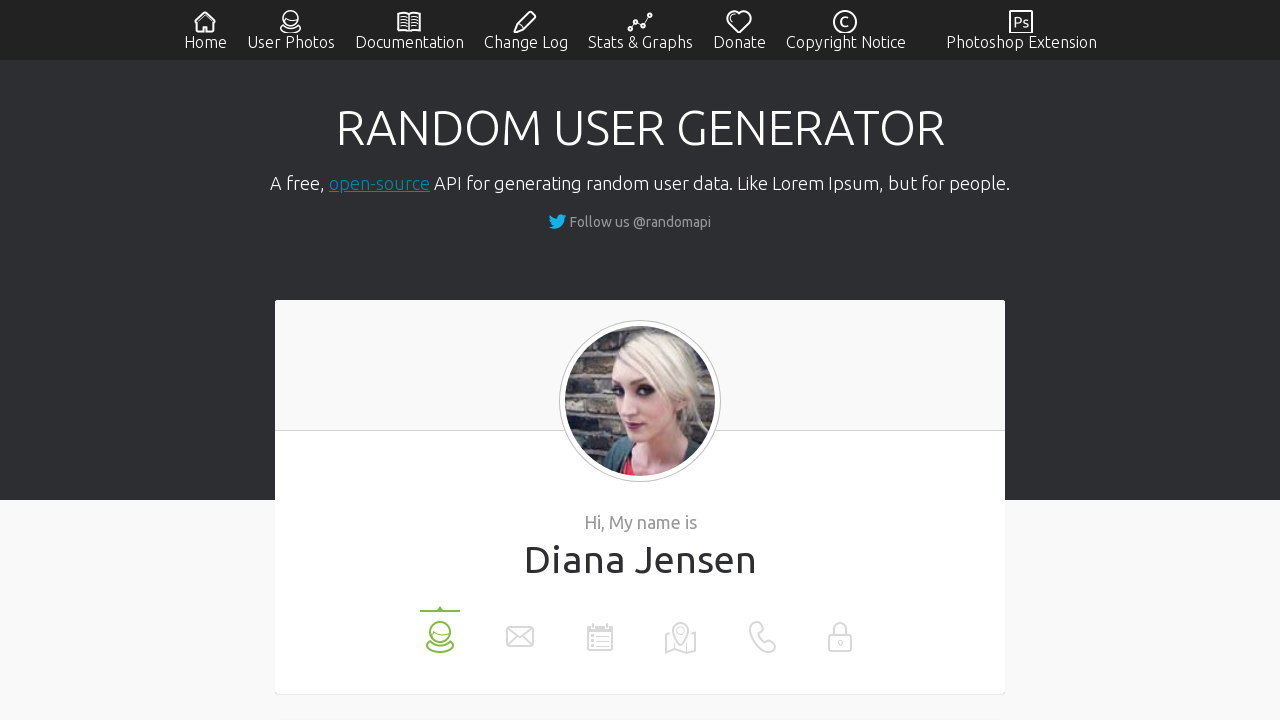

User name value selector loaded
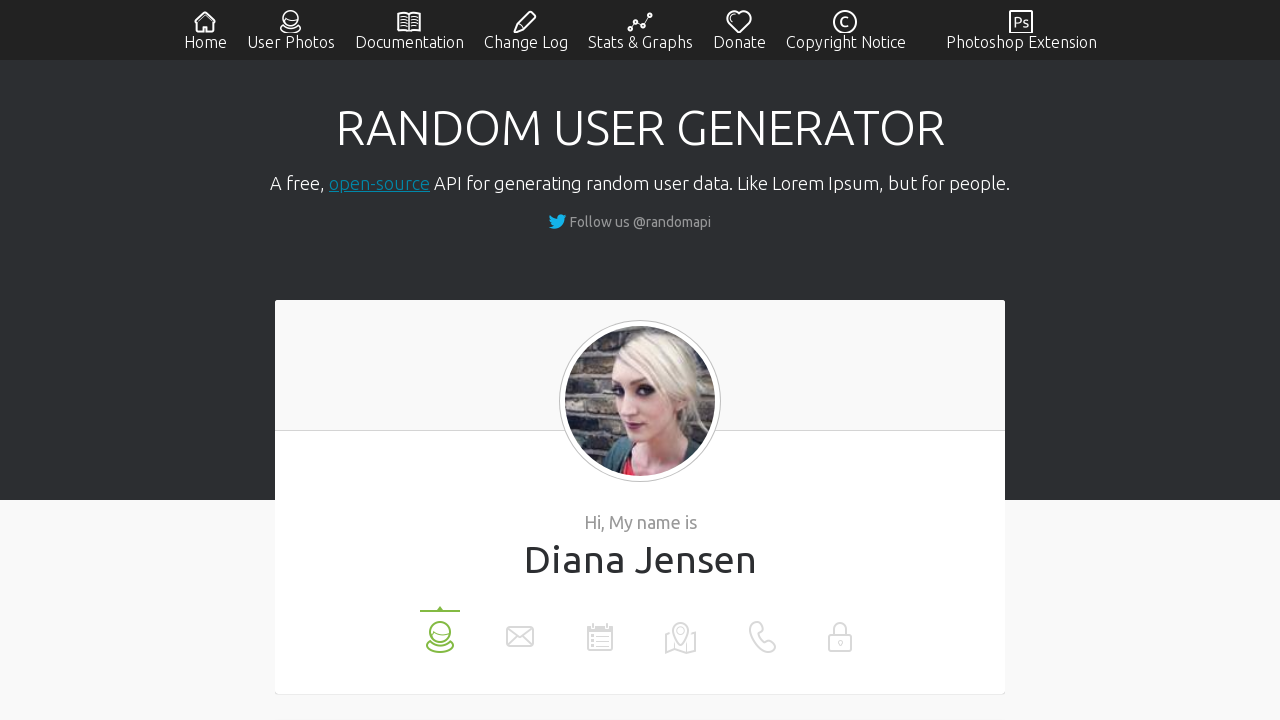

Retrieved user name: Diana Jensen
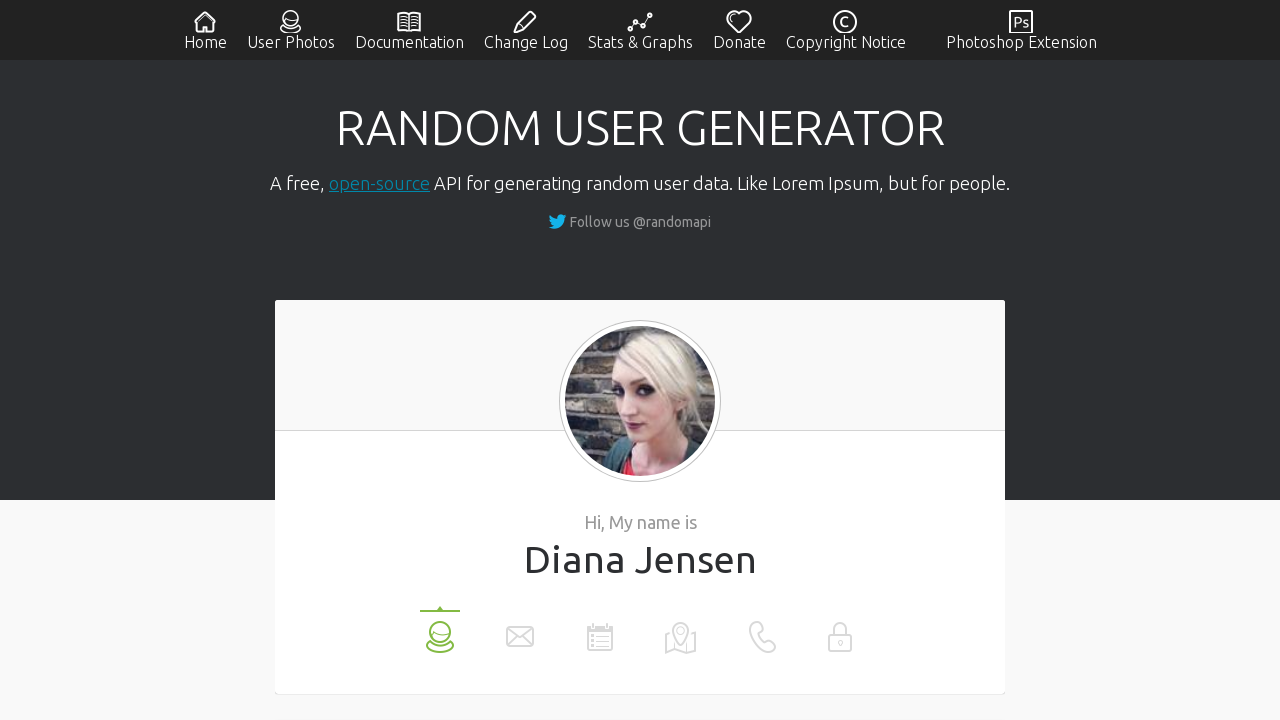

Clicked on email option to display email at (520, 630) on xpath=//li[@data-label='email']
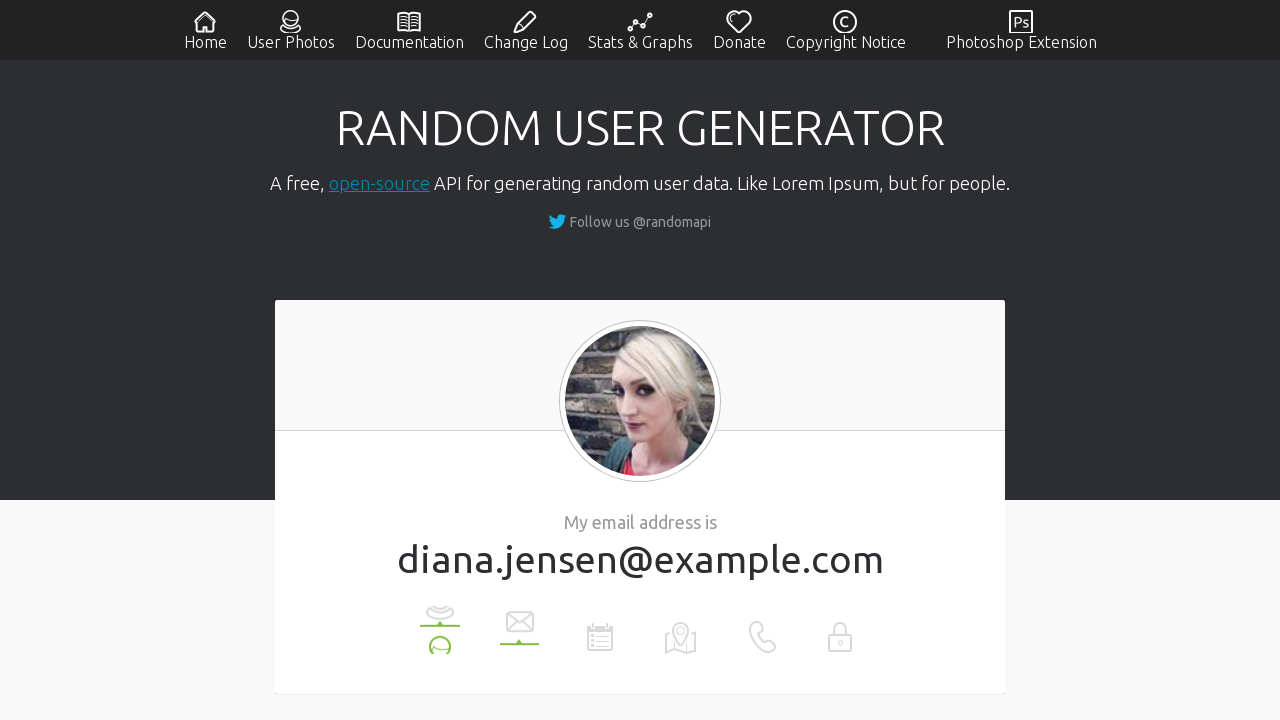

Email value selector loaded
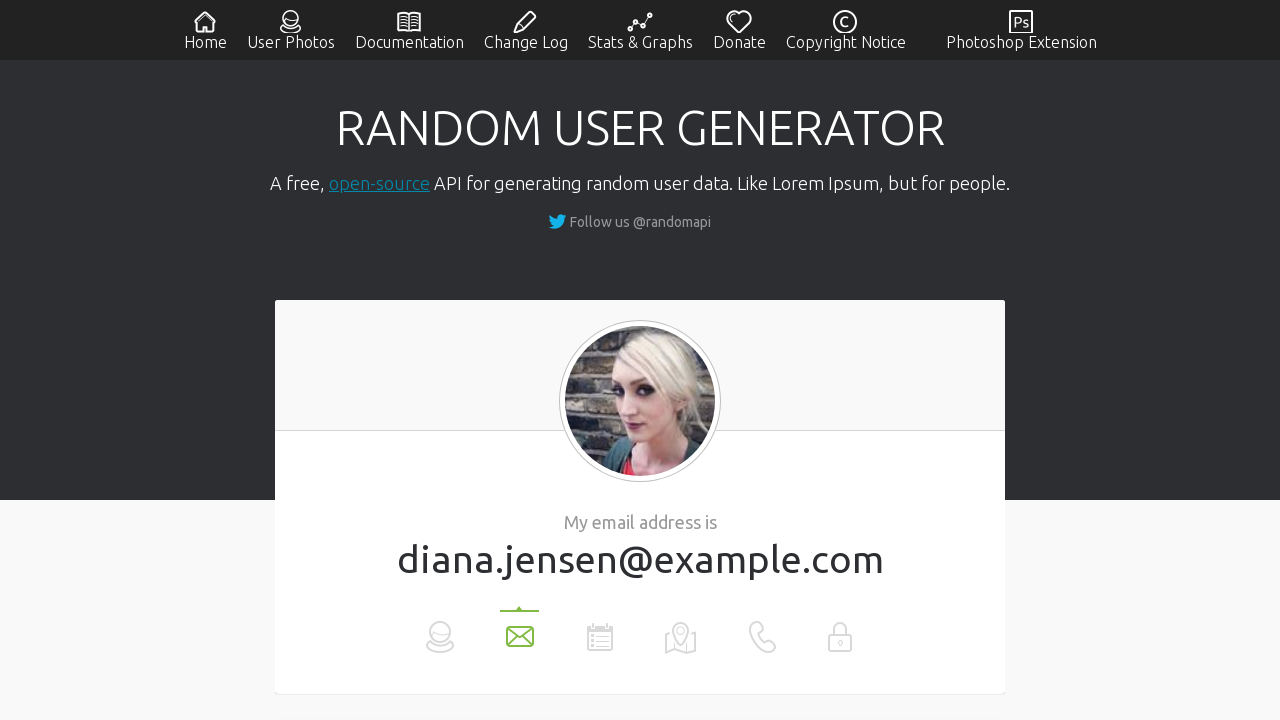

Retrieved email: diana.jensen@example.com
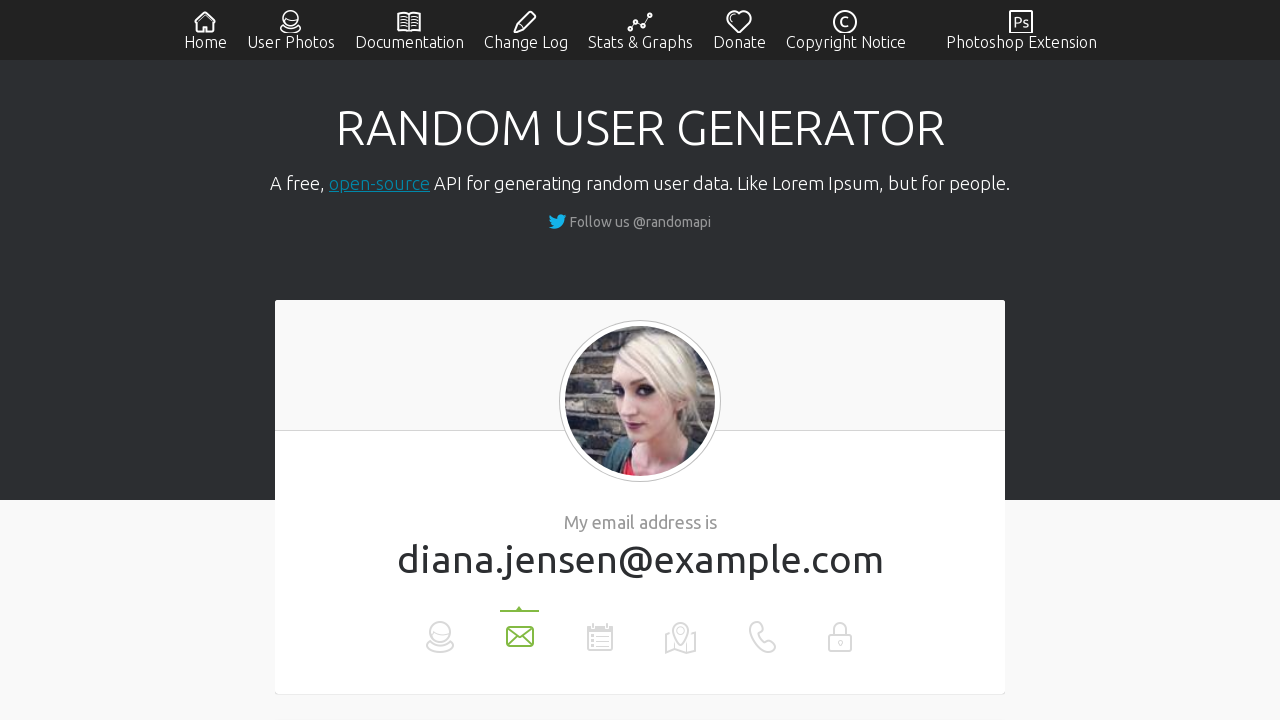

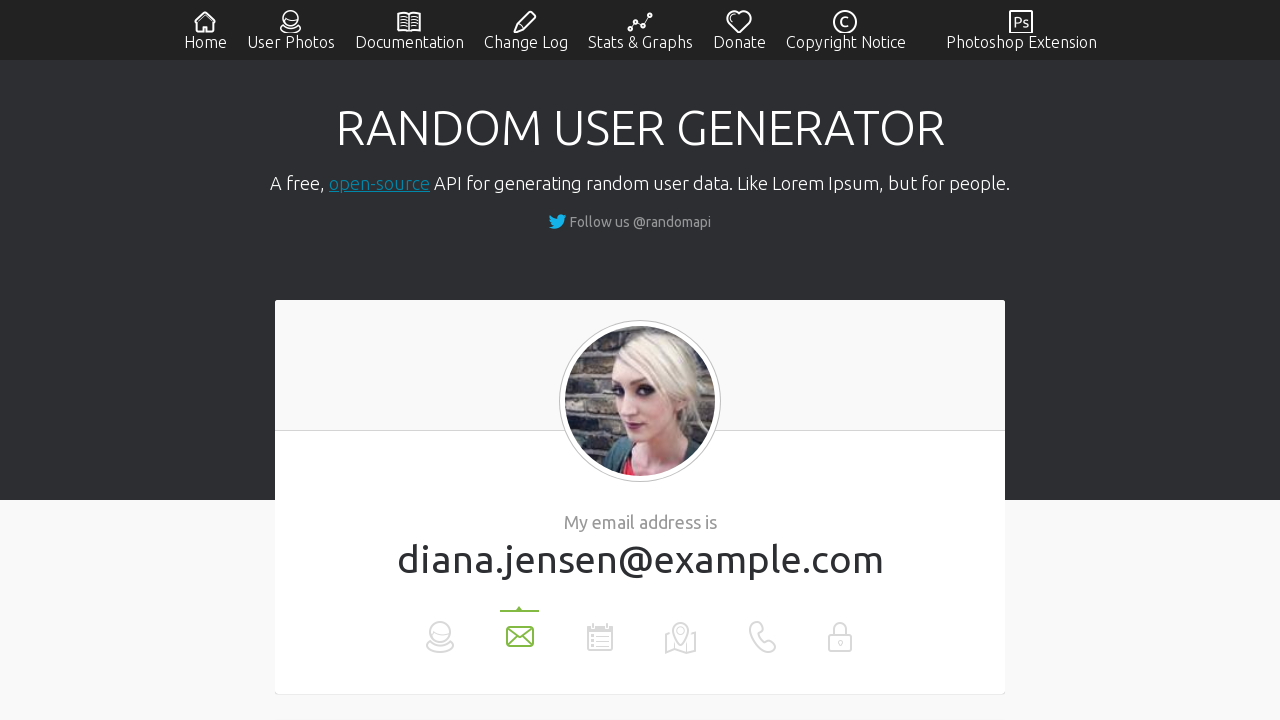